Tests a QA practice form by filling four input fields with values, submitting, handling an alert, clearing the fields, then refilling with reversed string values and submitting again.

Starting URL: https://erikdark.github.io/dovod_repo_QA_form/

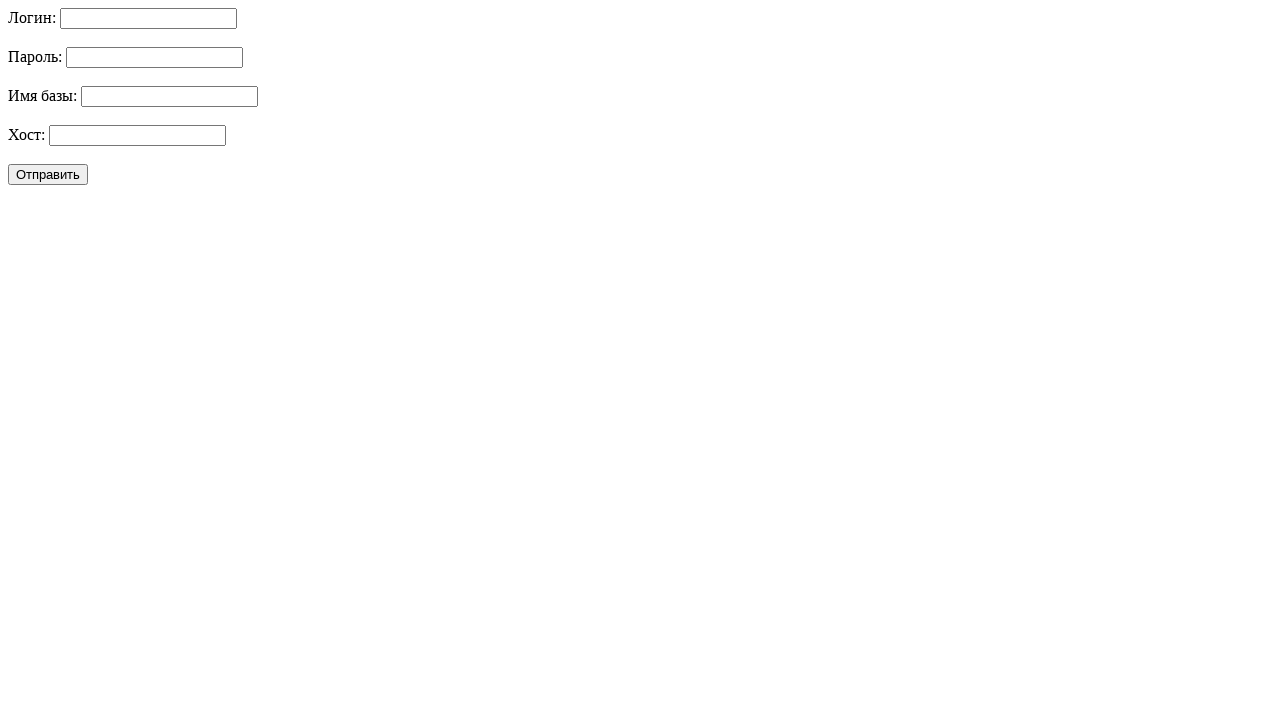

Filled input field 1 with 'admin123' on input >> nth=0
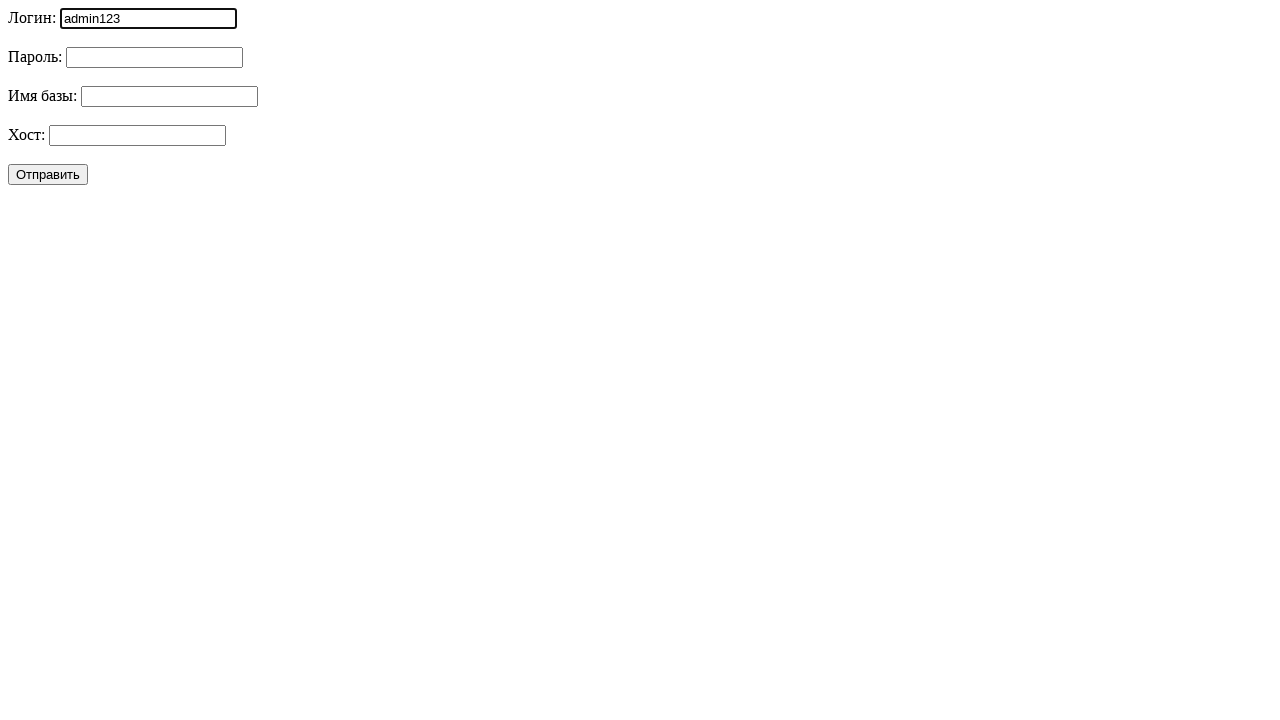

Filled input field 2 with 'password123' on input >> nth=1
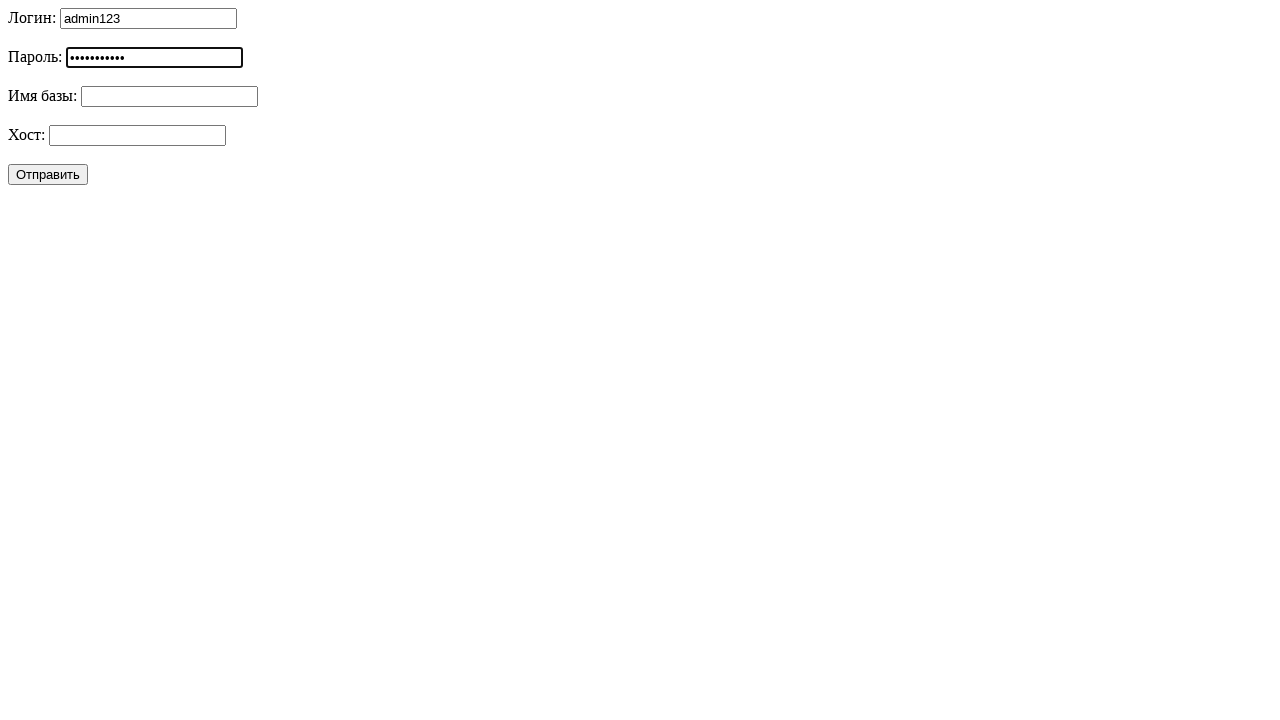

Filled input field 3 with 'bd_dovod' on input >> nth=2
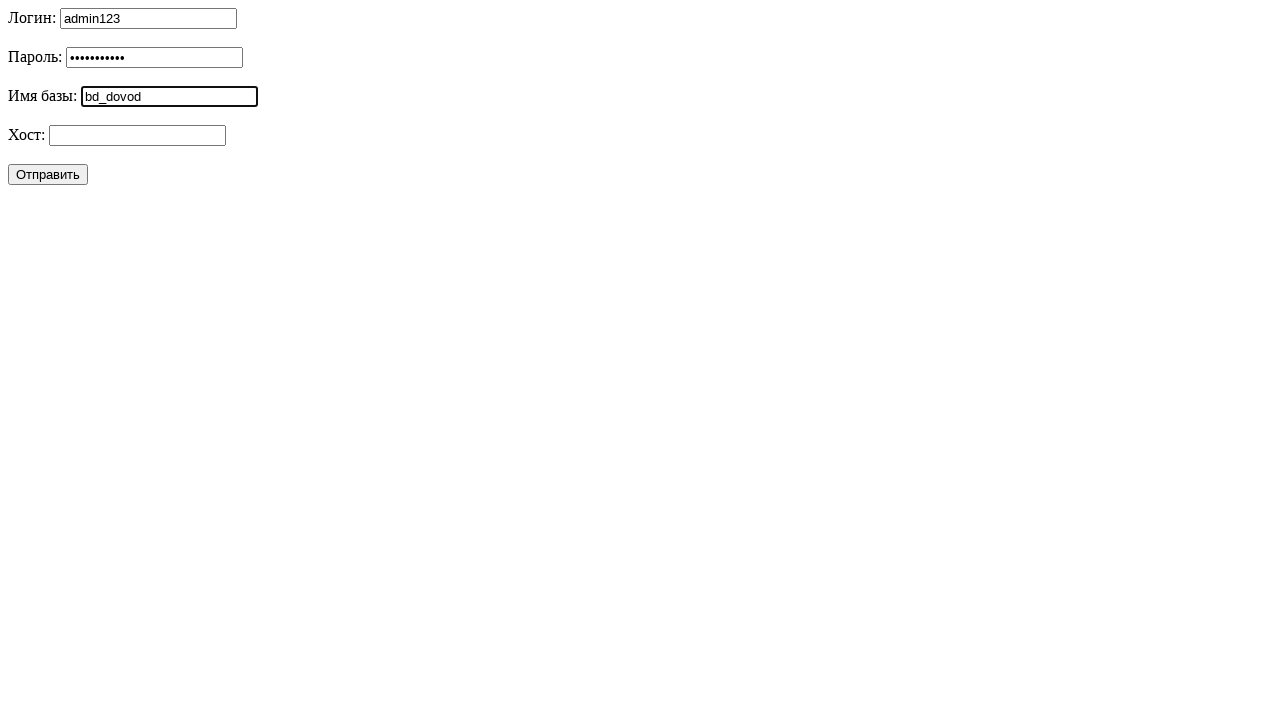

Filled input field 4 with 'localhost' on input >> nth=3
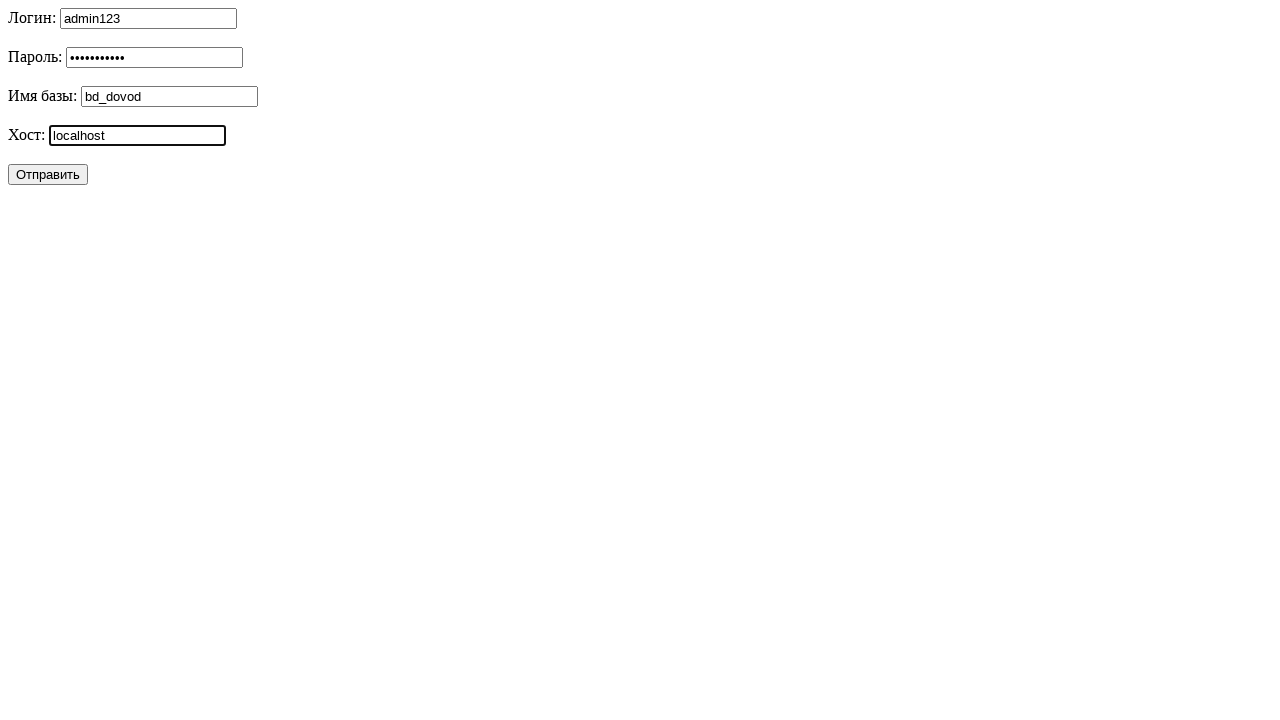

Clicked submit button to submit form with initial values at (48, 174) on button
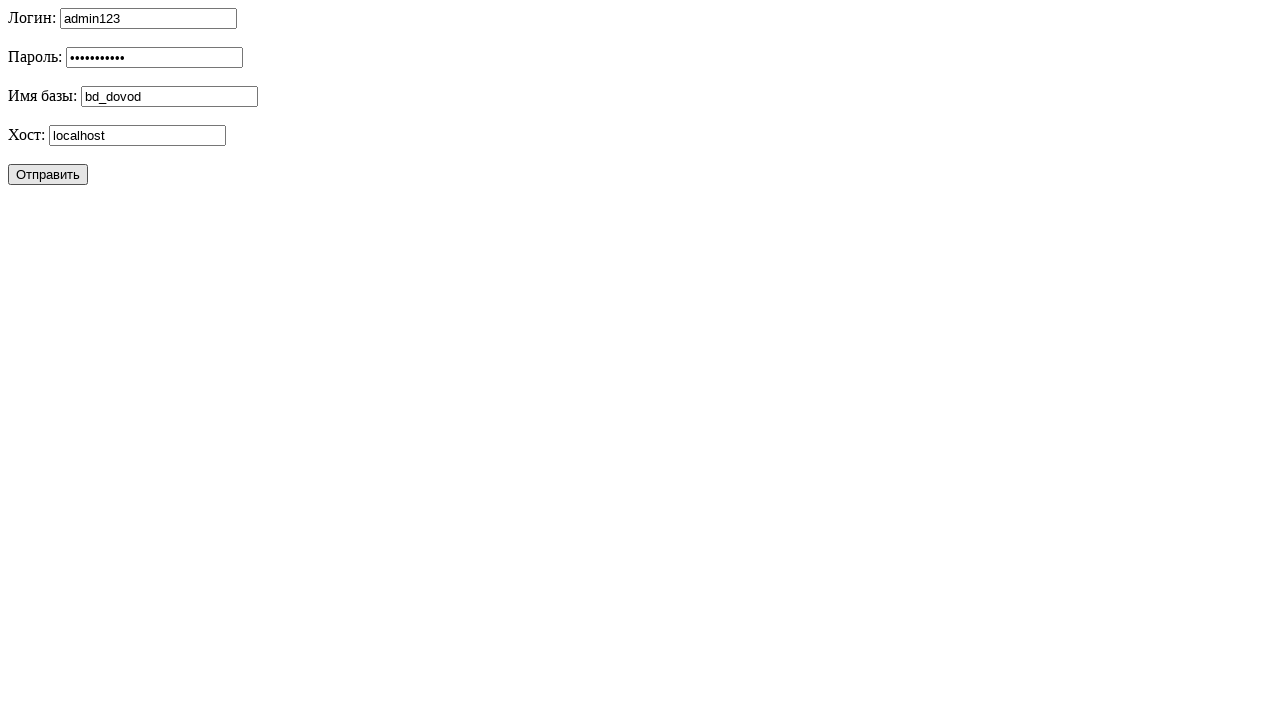

Set up alert handler to accept dialogs
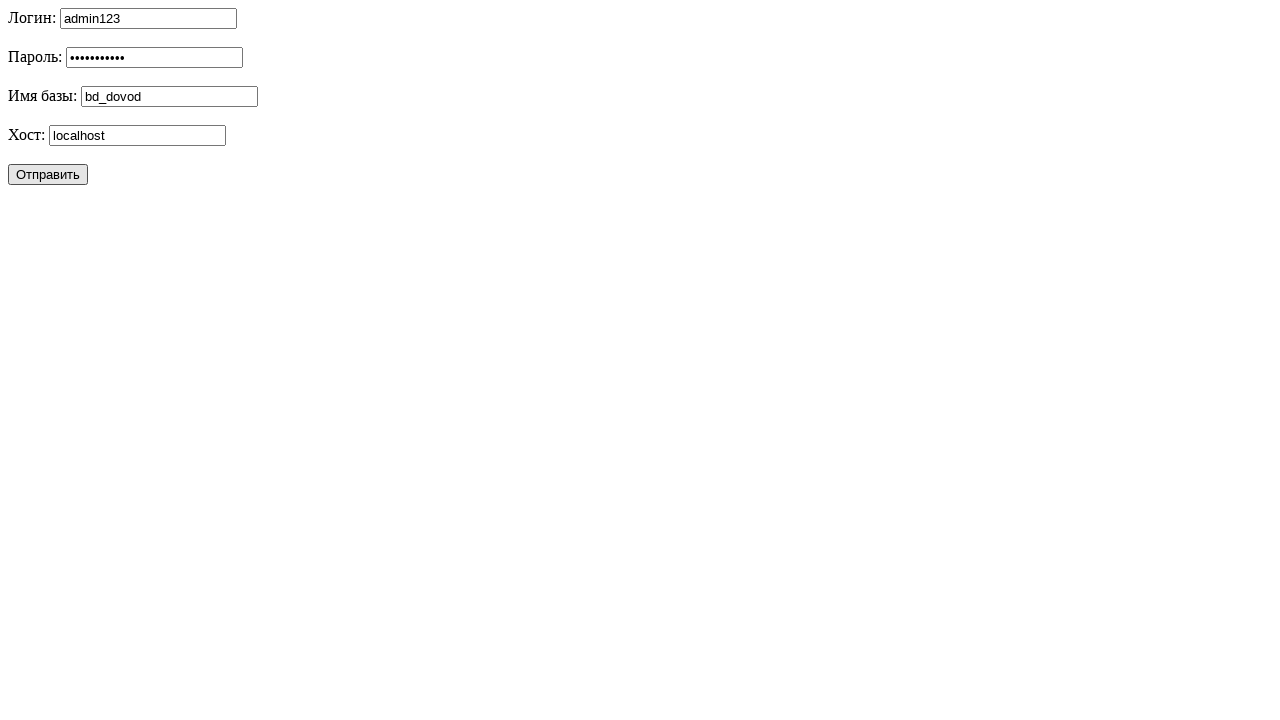

Waited 500ms for alert to process
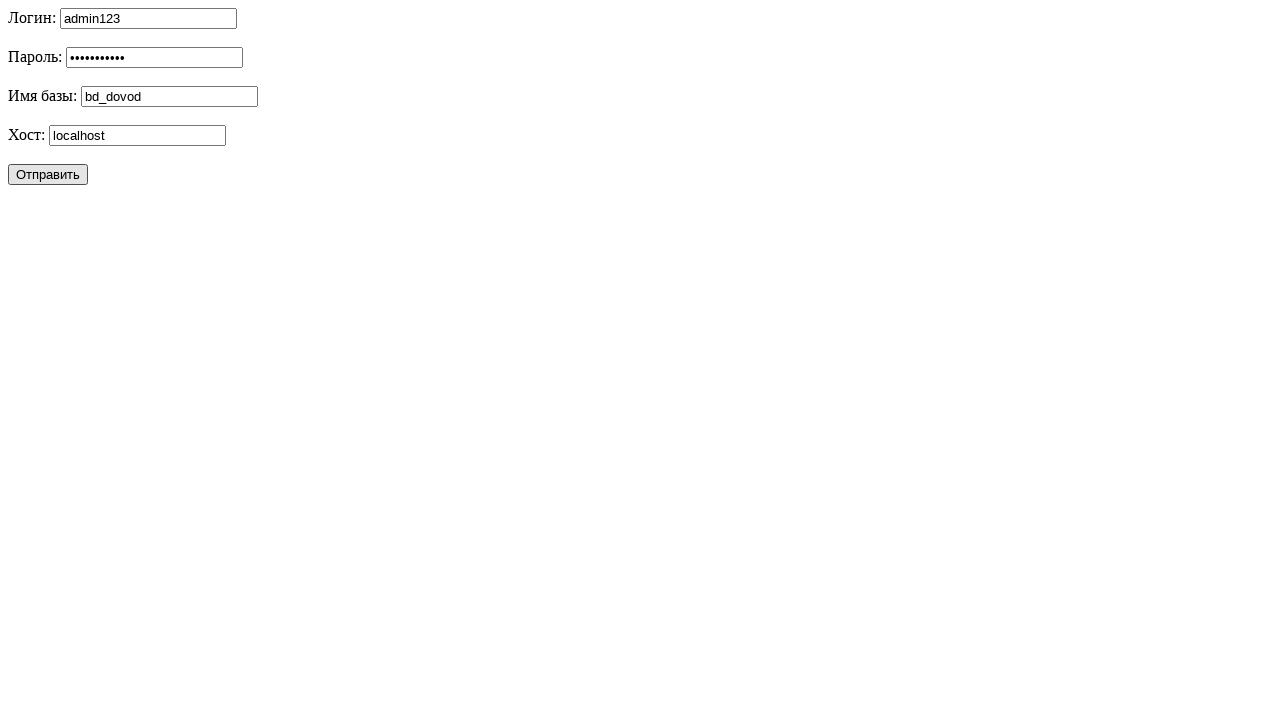

Cleared input field 1 on input >> nth=0
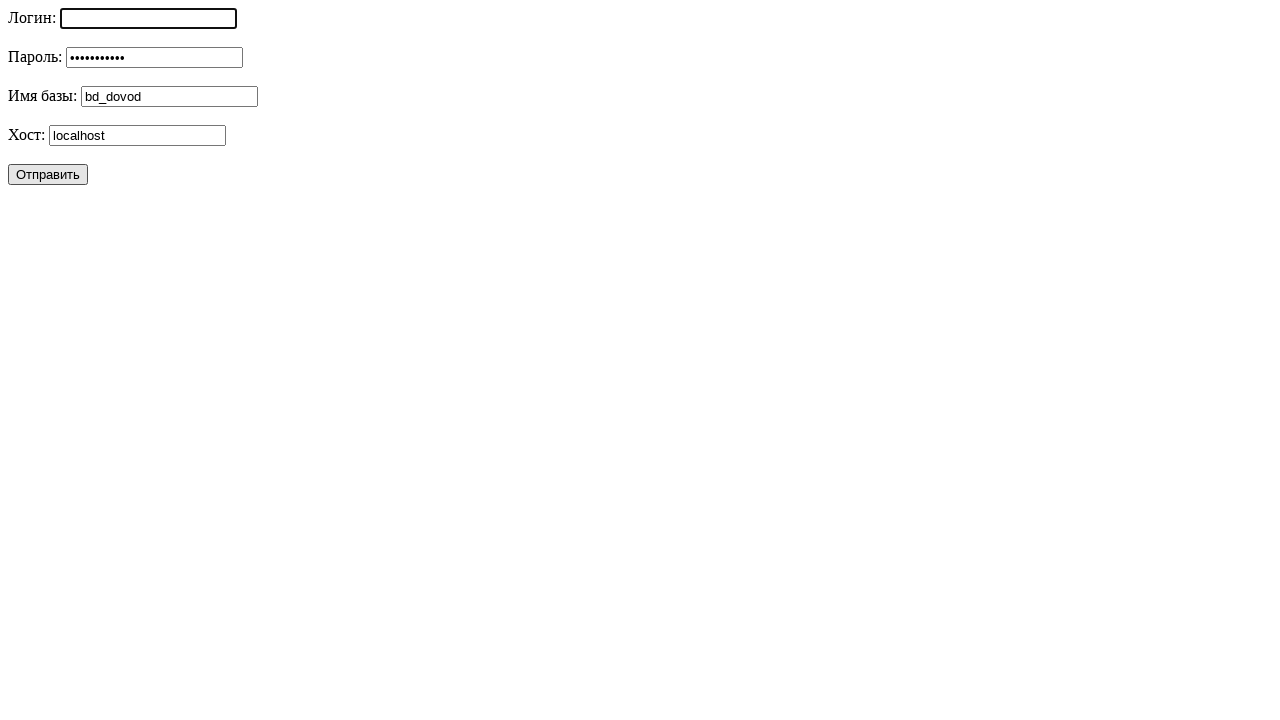

Cleared input field 2 on input >> nth=1
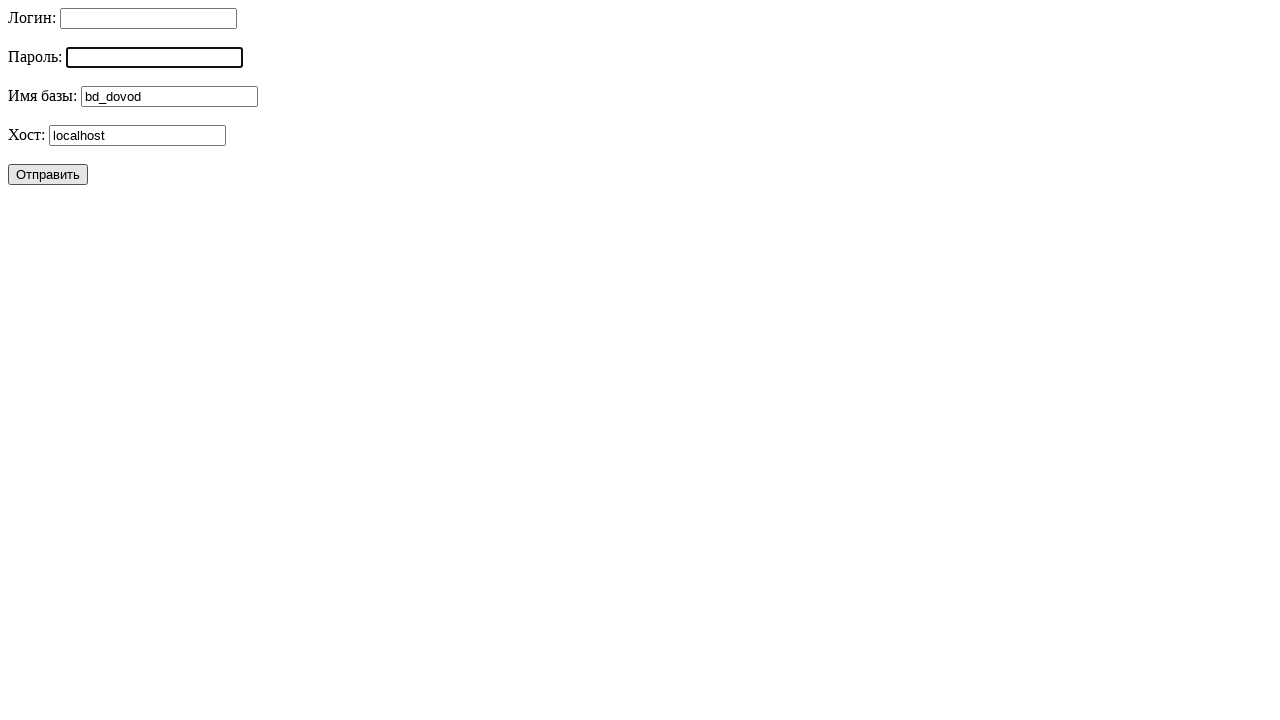

Cleared input field 3 on input >> nth=2
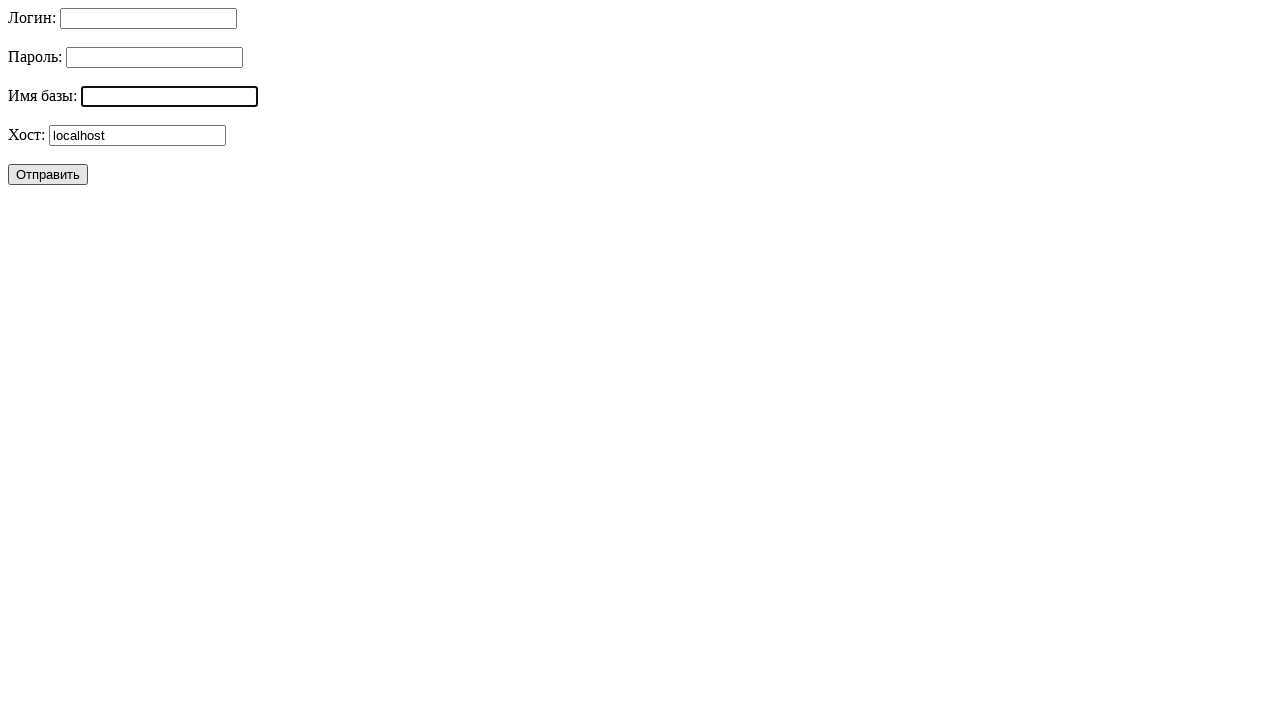

Cleared input field 4 on input >> nth=3
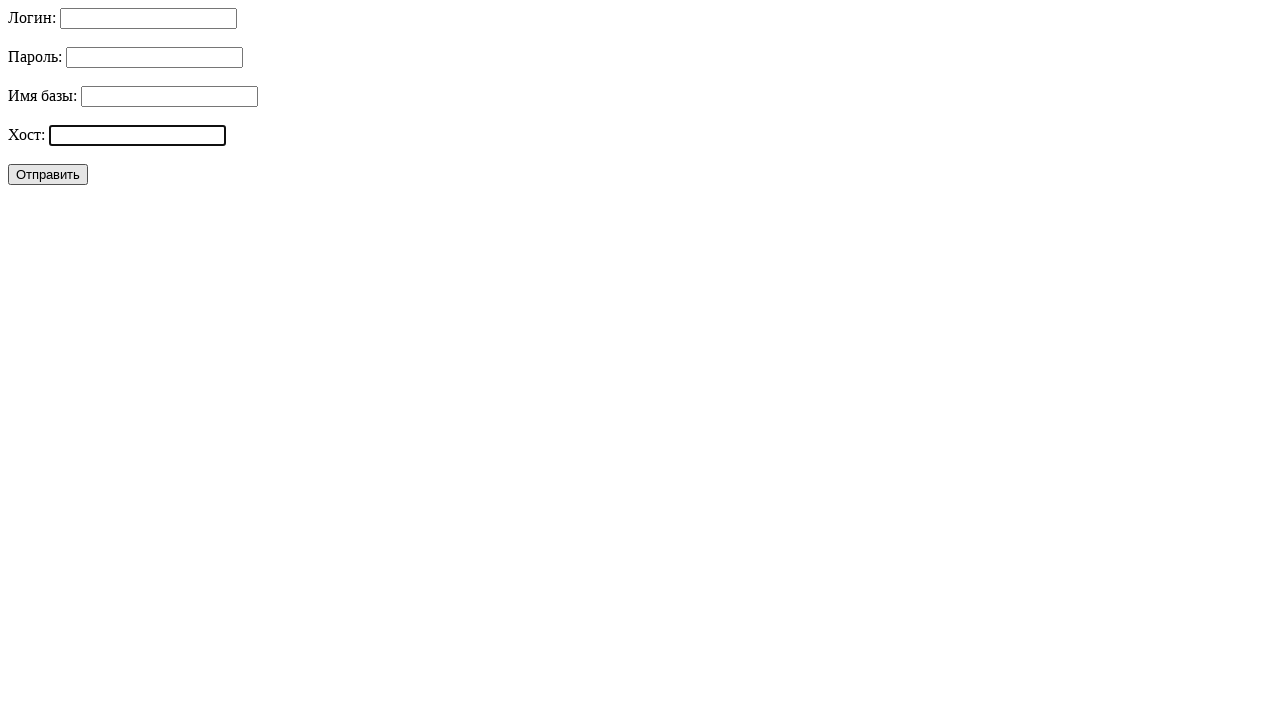

Filled input field 1 with reversed value '321nimda' on input >> nth=0
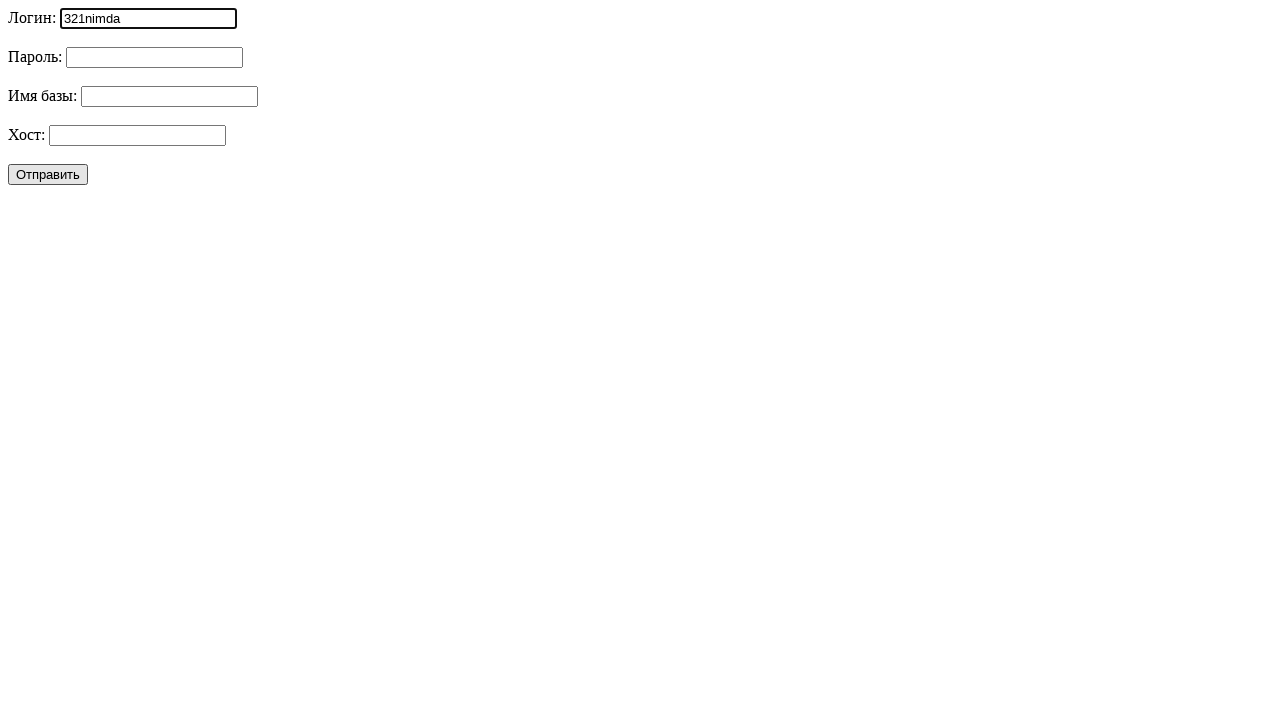

Filled input field 2 with reversed value '321drowssap' on input >> nth=1
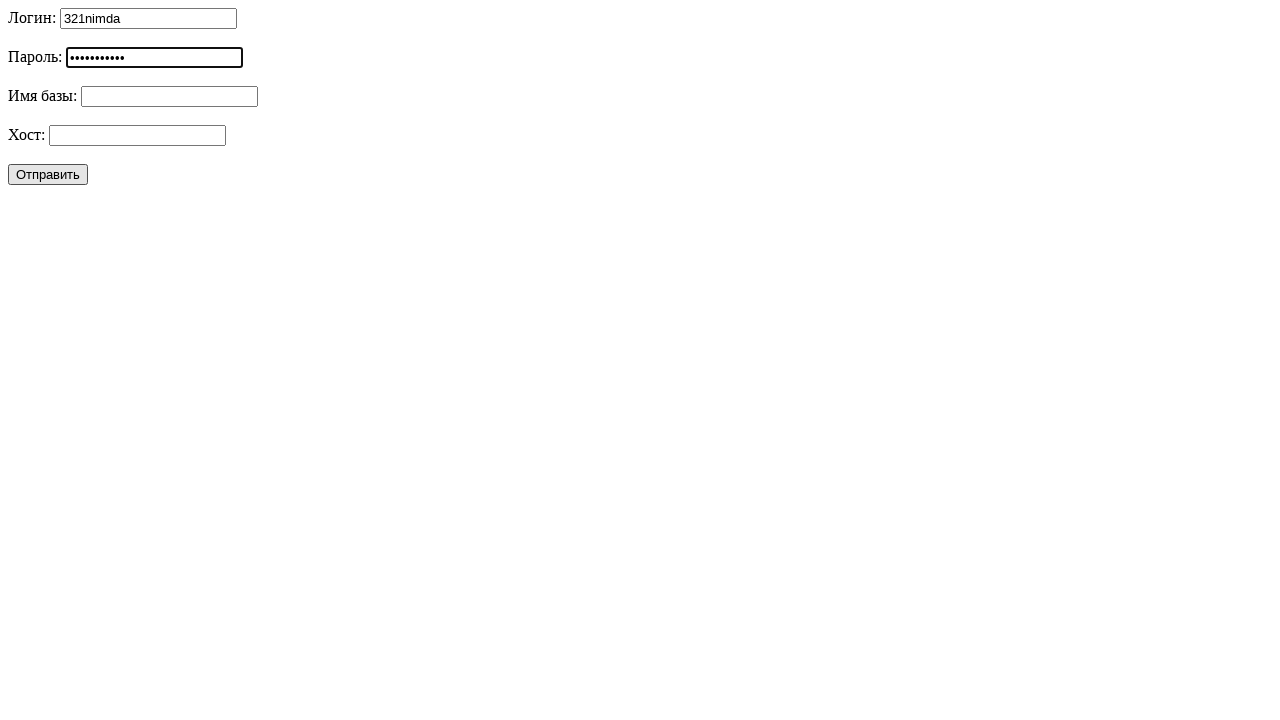

Filled input field 3 with reversed value 'dovod_db' on input >> nth=2
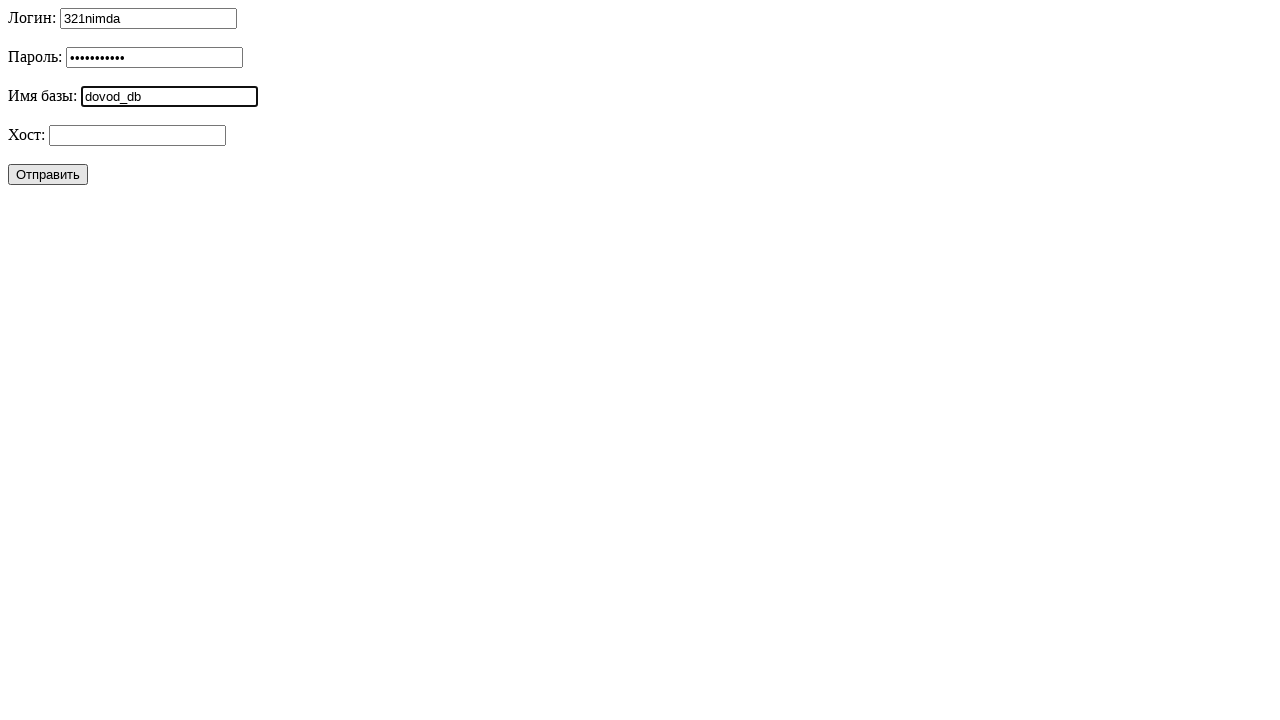

Filled input field 4 with reversed value 'tsohlacol' on input >> nth=3
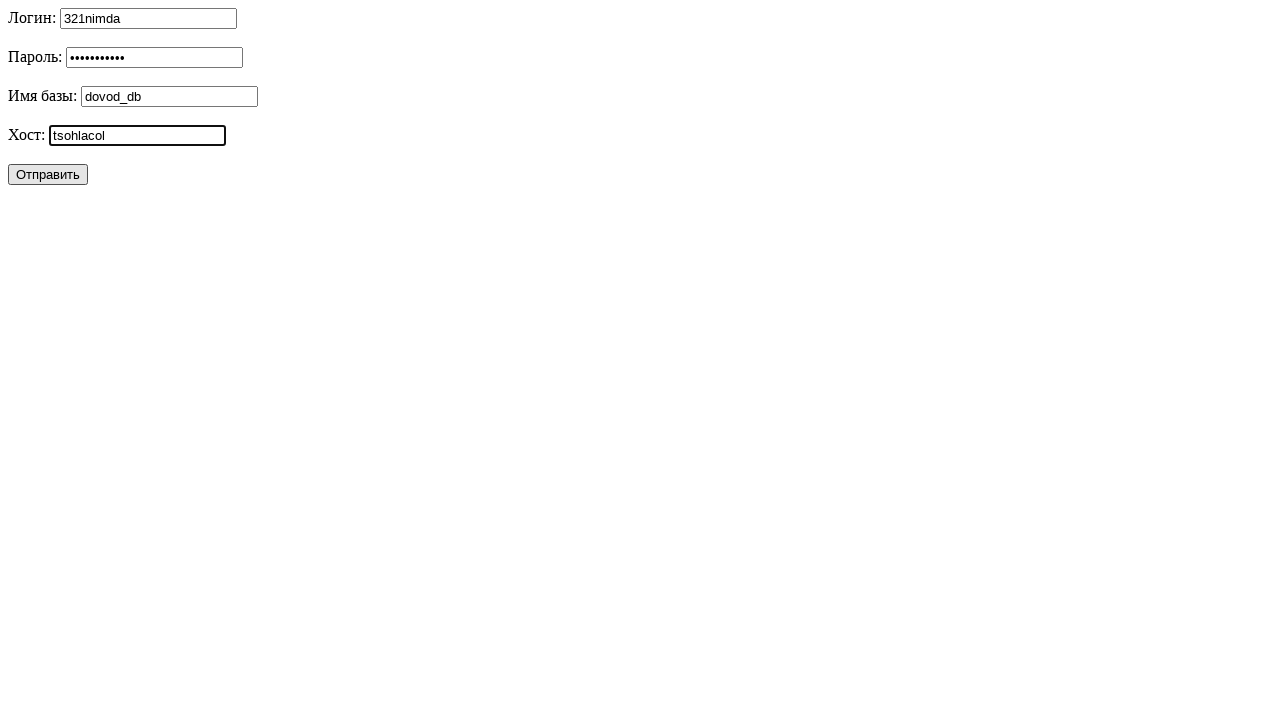

Clicked submit button to submit form with reversed values at (48, 174) on button
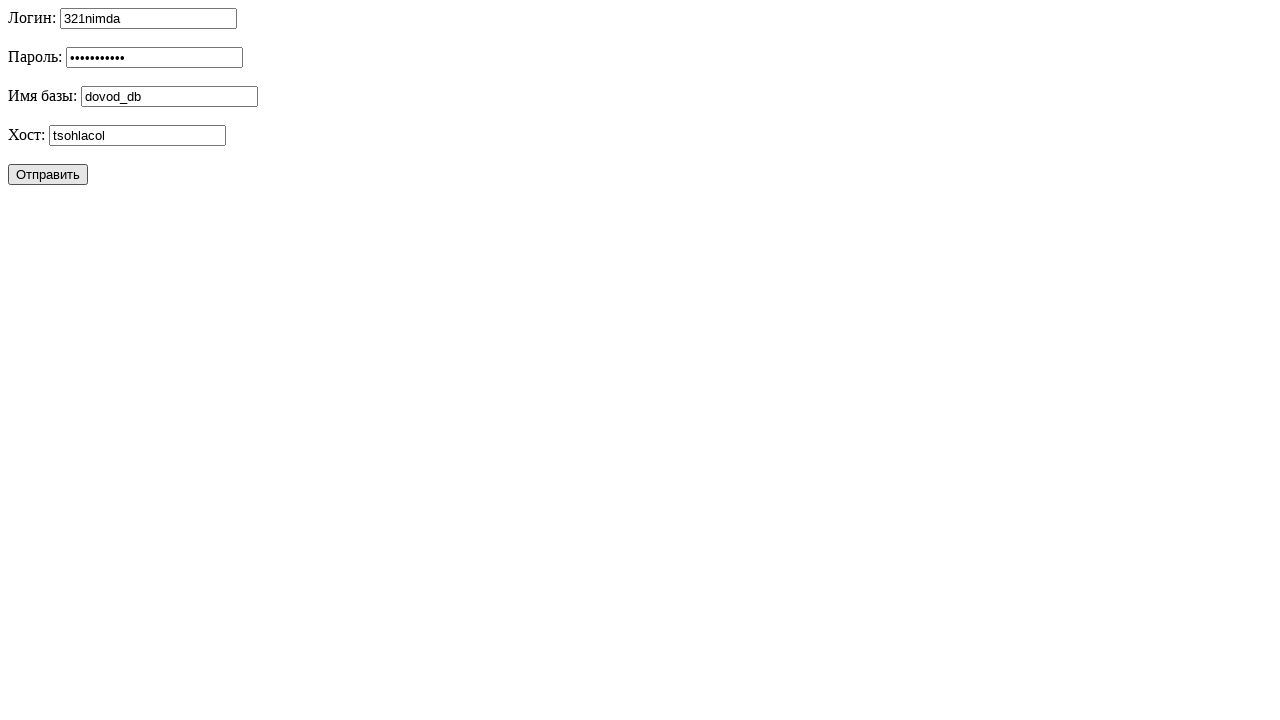

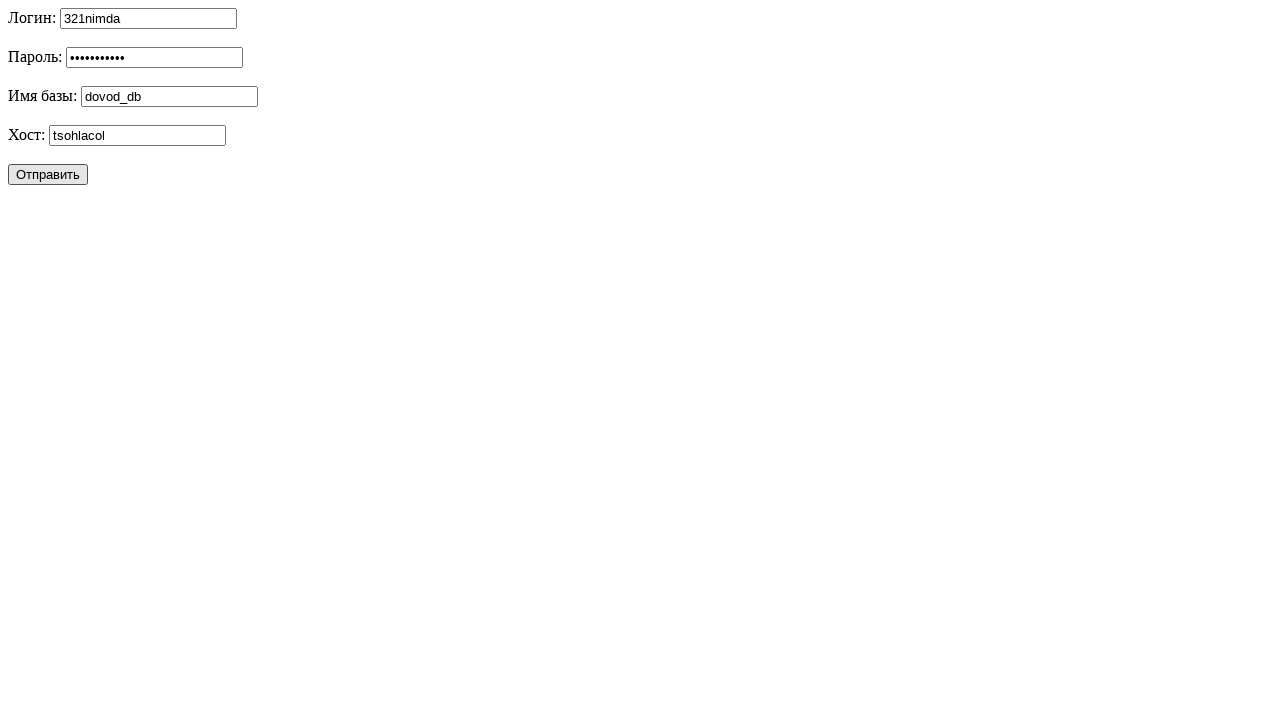